Tests JavaScript confirmation alert by triggering the dialog, accepting it to verify "Ok" message, then dismissing it to verify "Cancel" message.

Starting URL: https://loopcamp.vercel.app/javascript-alerts.html

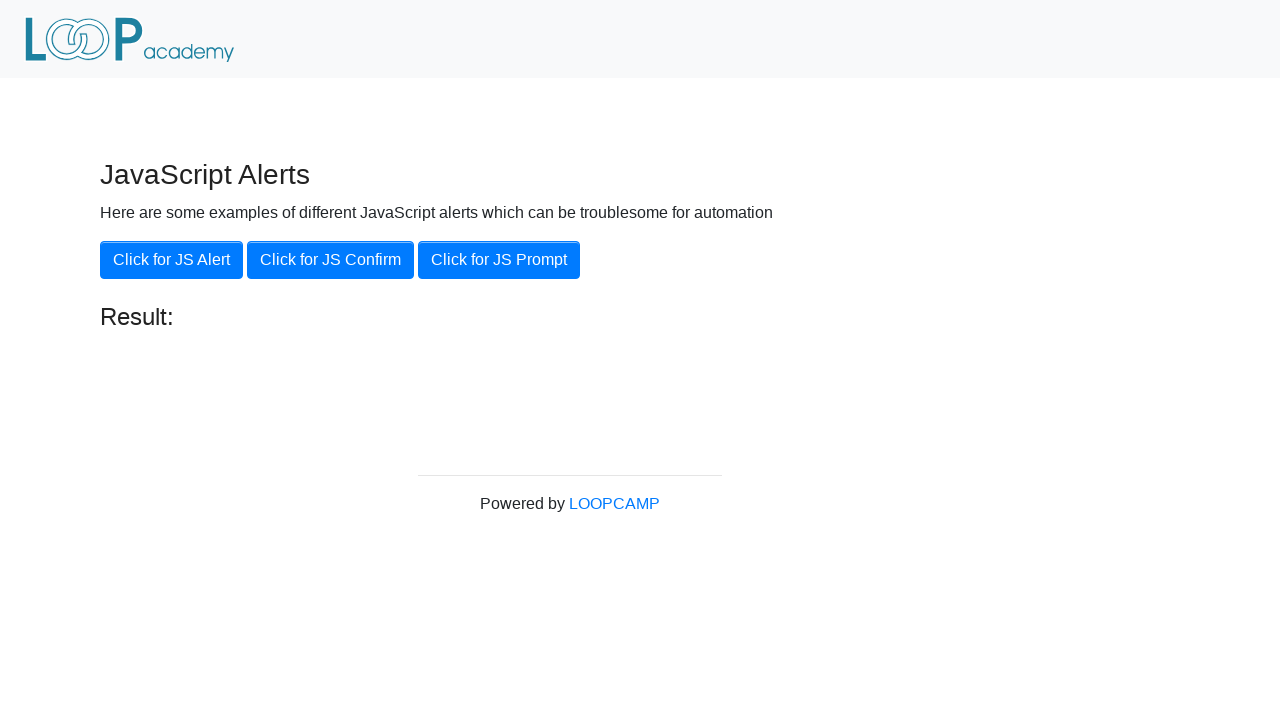

Set up dialog handler to accept confirmation alert
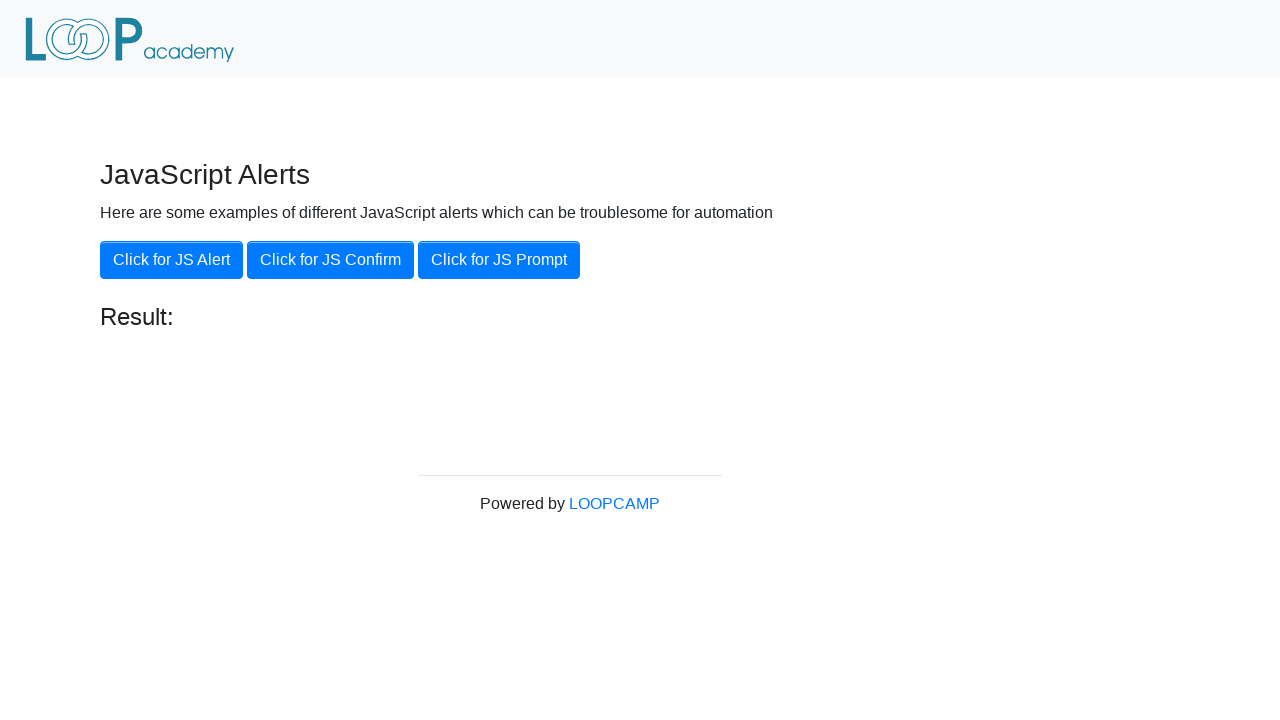

Clicked 'Click for JS Confirm' button to trigger confirmation alert at (330, 260) on xpath=//button[contains(text(),'Click for JS Confirm')]
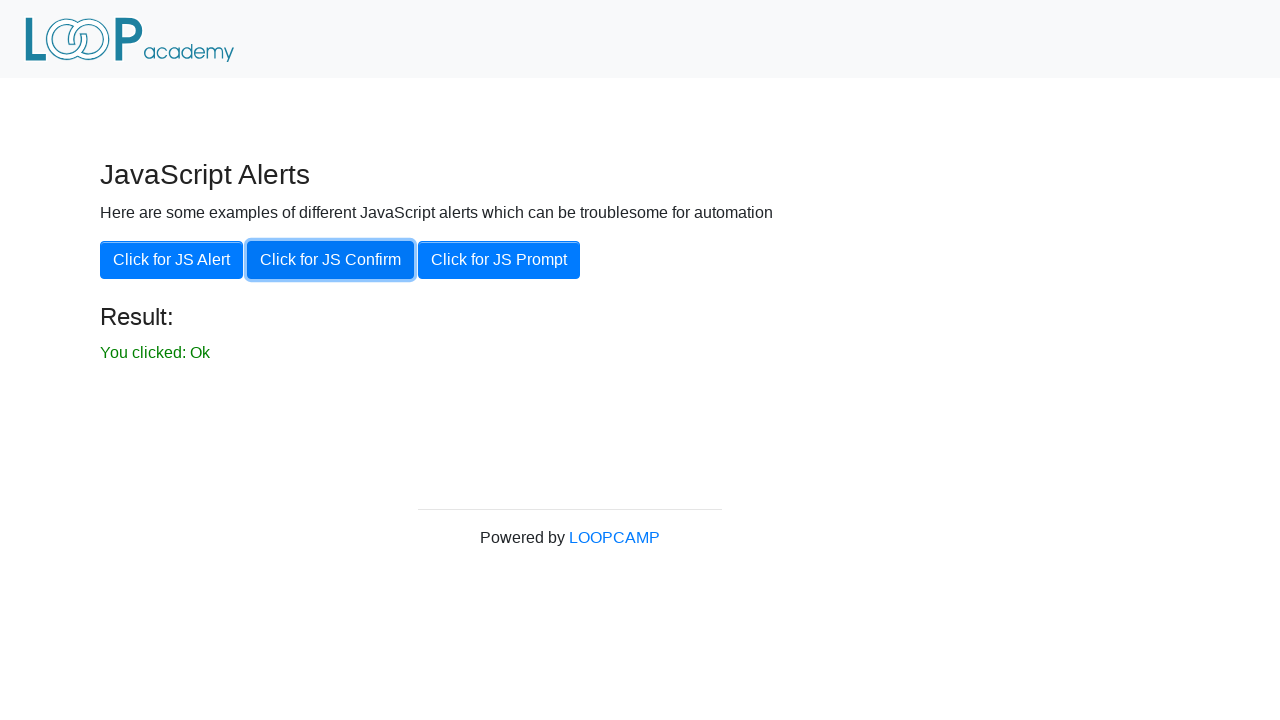

Located result element
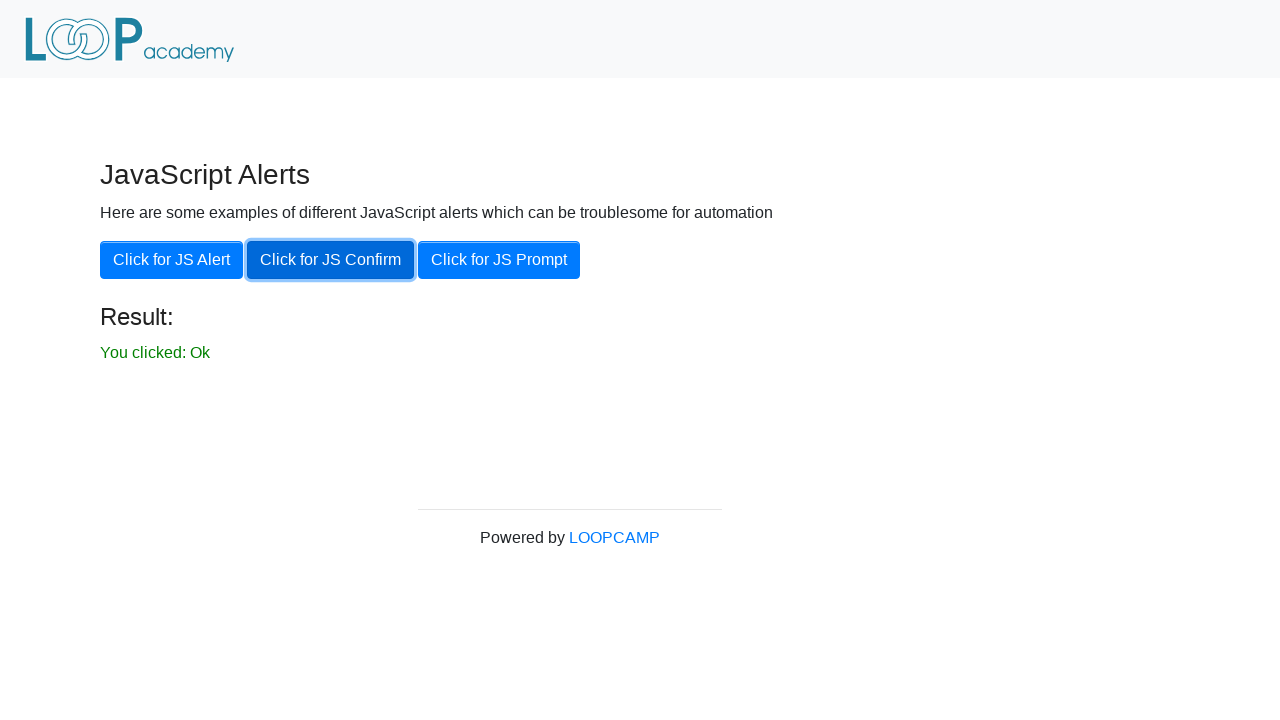

Verified 'Ok' message displayed after accepting confirmation alert
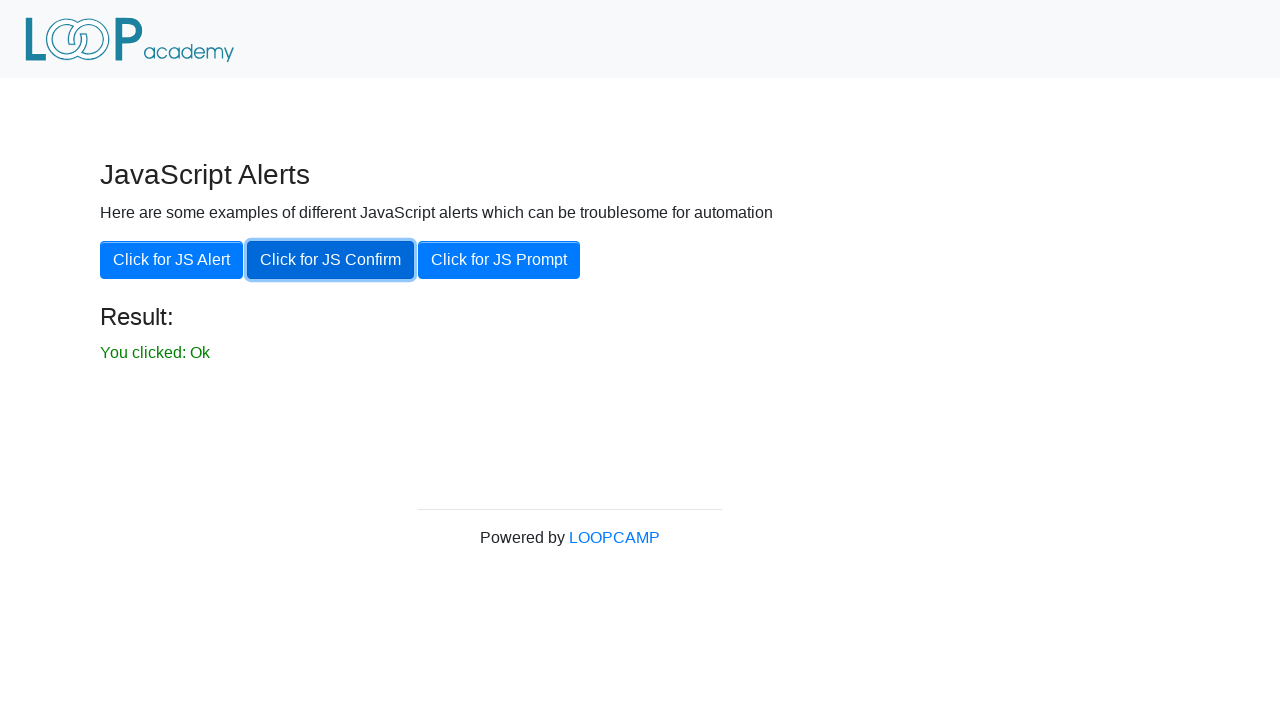

Set up dialog handler to dismiss confirmation alert
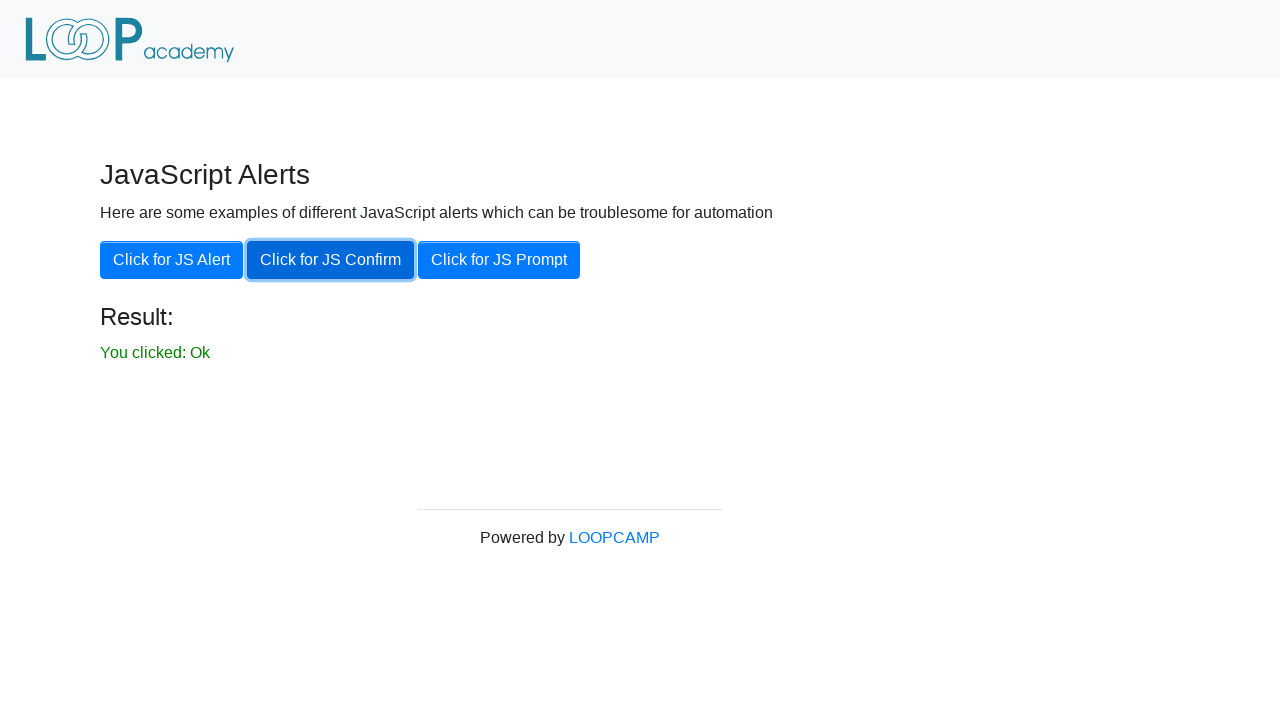

Clicked 'Click for JS Confirm' button again to trigger confirmation alert at (330, 260) on xpath=//button[contains(text(),'Click for JS Confirm')]
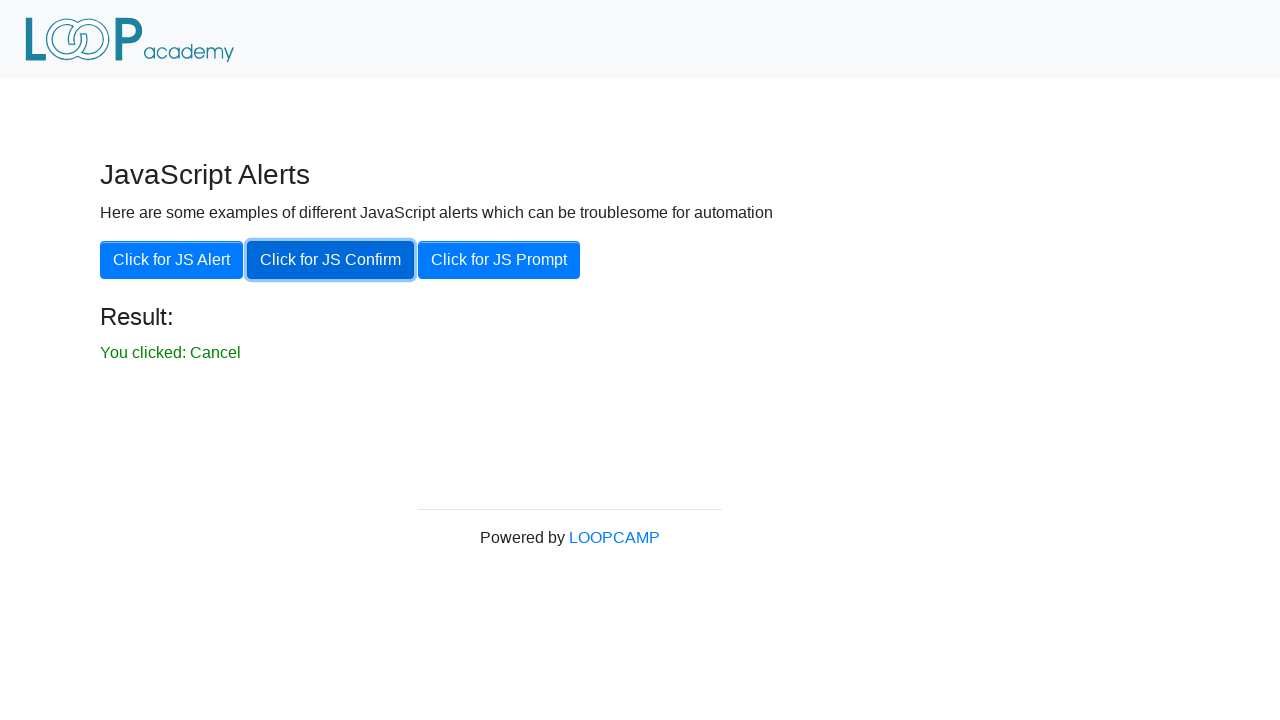

Verified 'Cancel' message displayed after dismissing confirmation alert
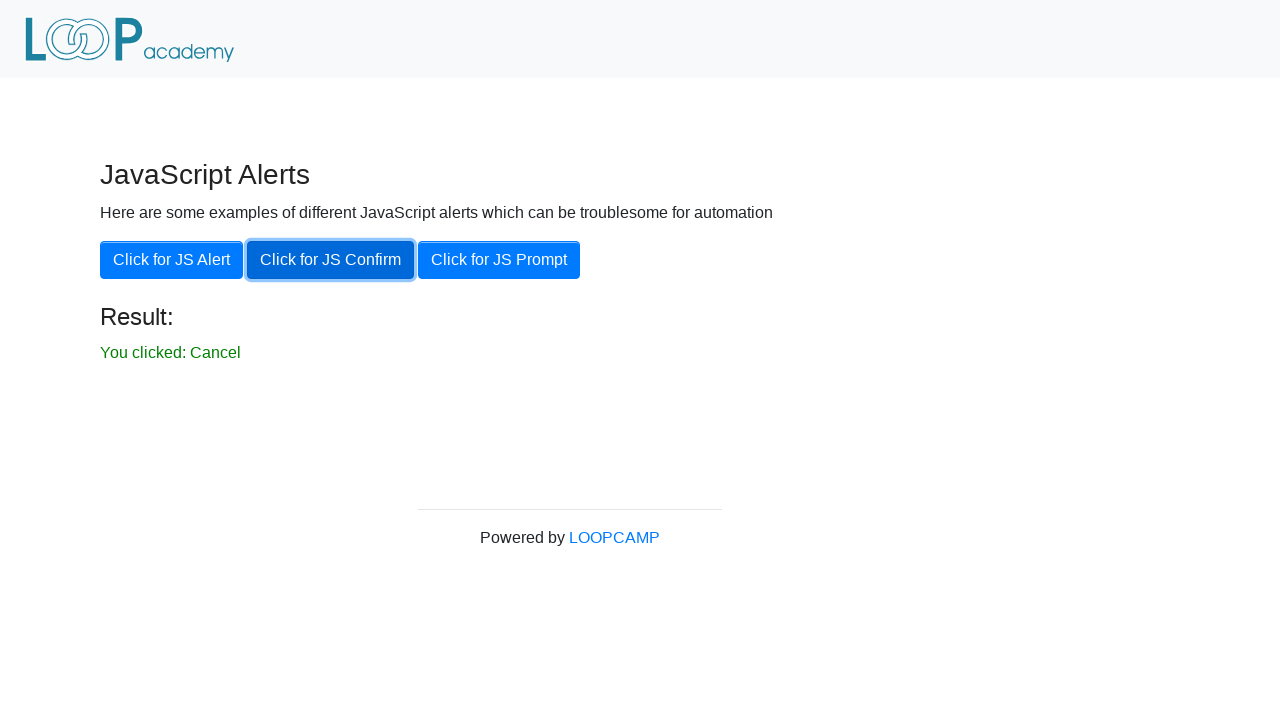

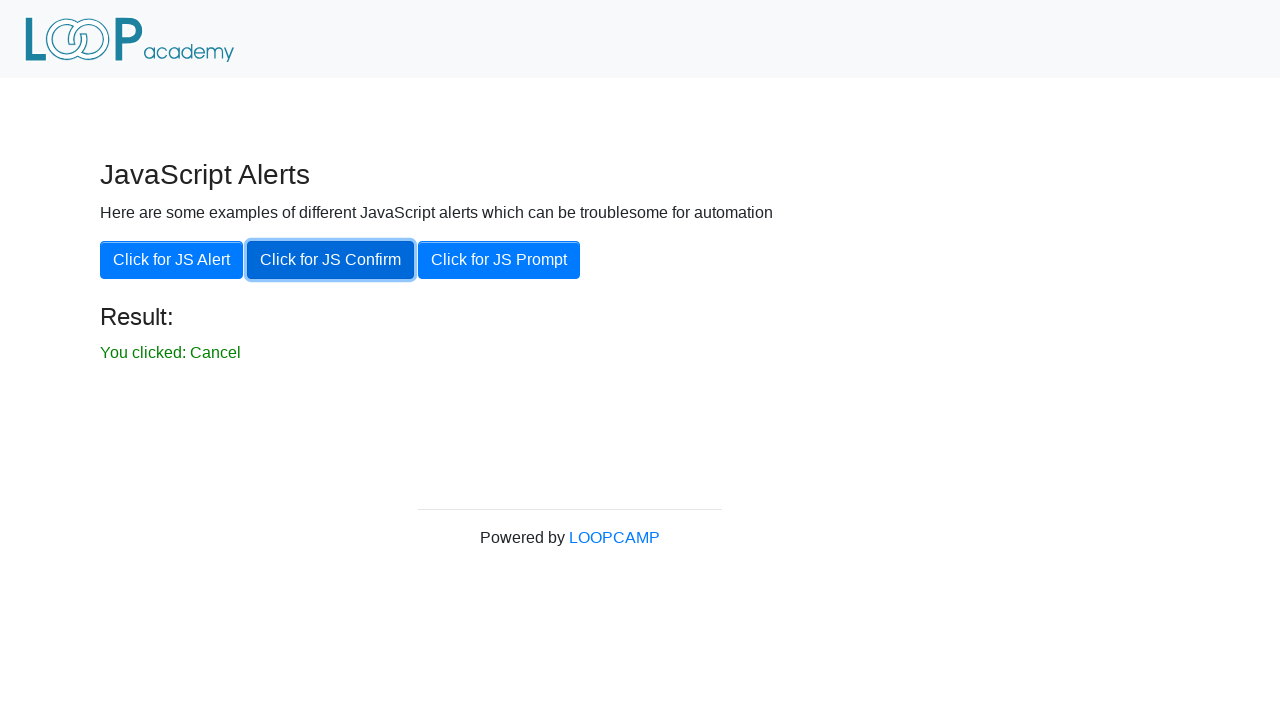